Tests dynamic loading by clicking start button, waiting for loading to complete, and verifying the hello world text appears

Starting URL: https://the-internet.herokuapp.com/dynamic_loading/2

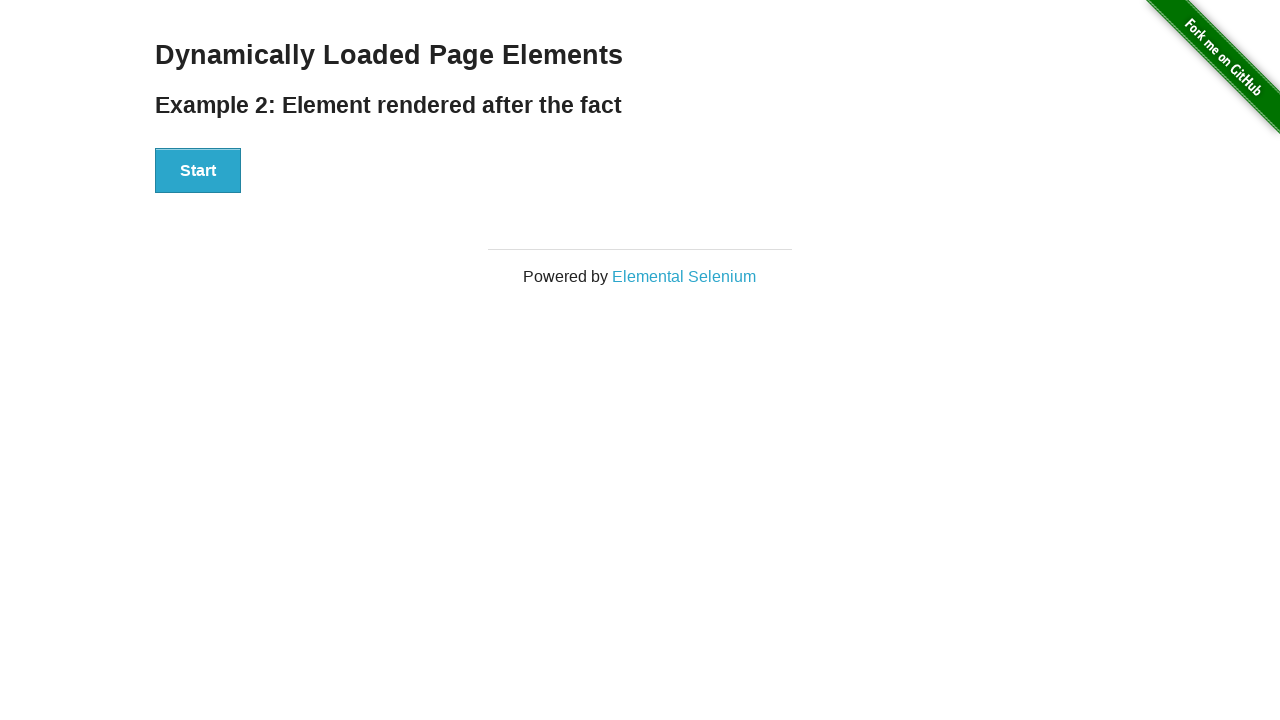

Clicked start button to initiate dynamic loading at (198, 171) on xpath=//div[@id='start']/button
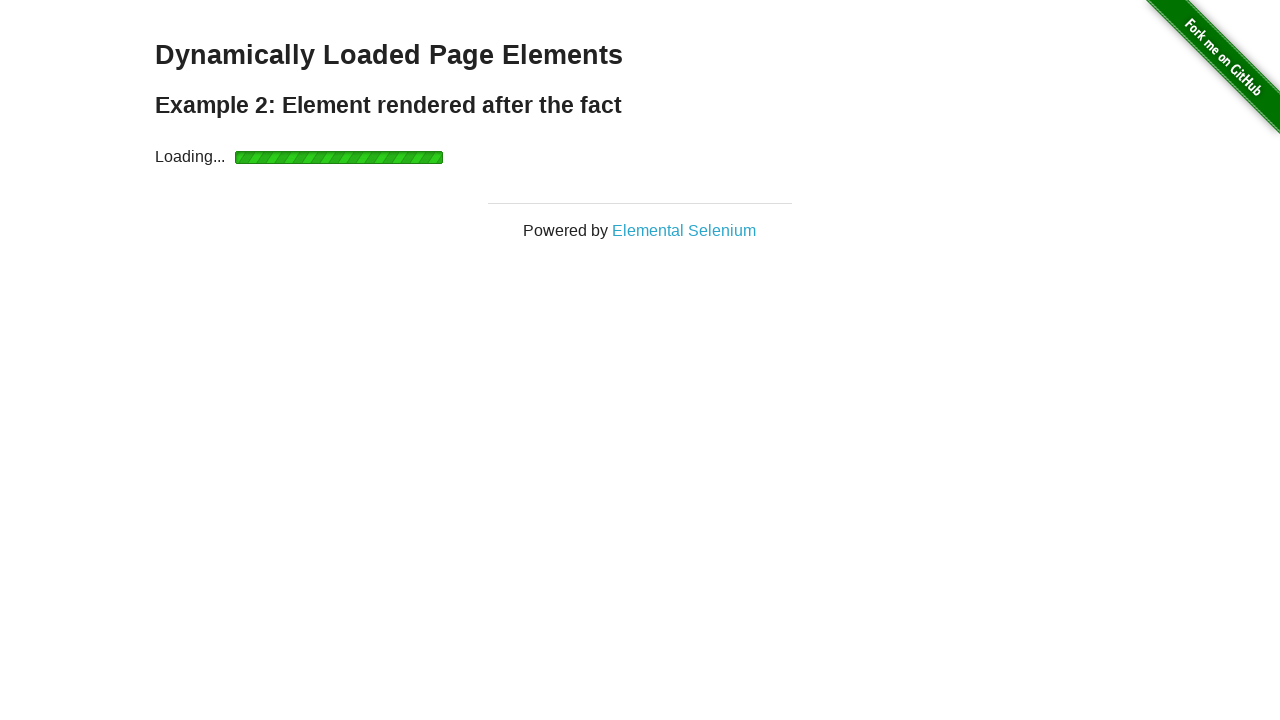

Loading animation disappeared after waiting
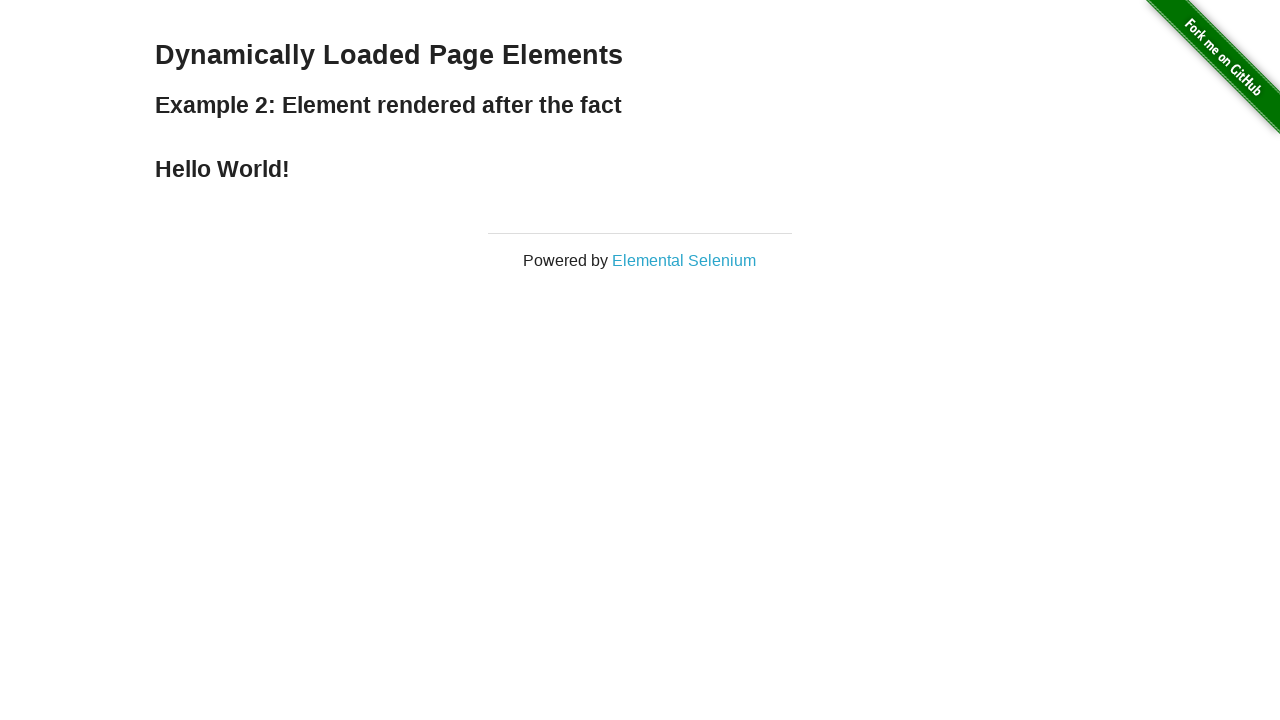

Verified 'Hello World!' text is visible
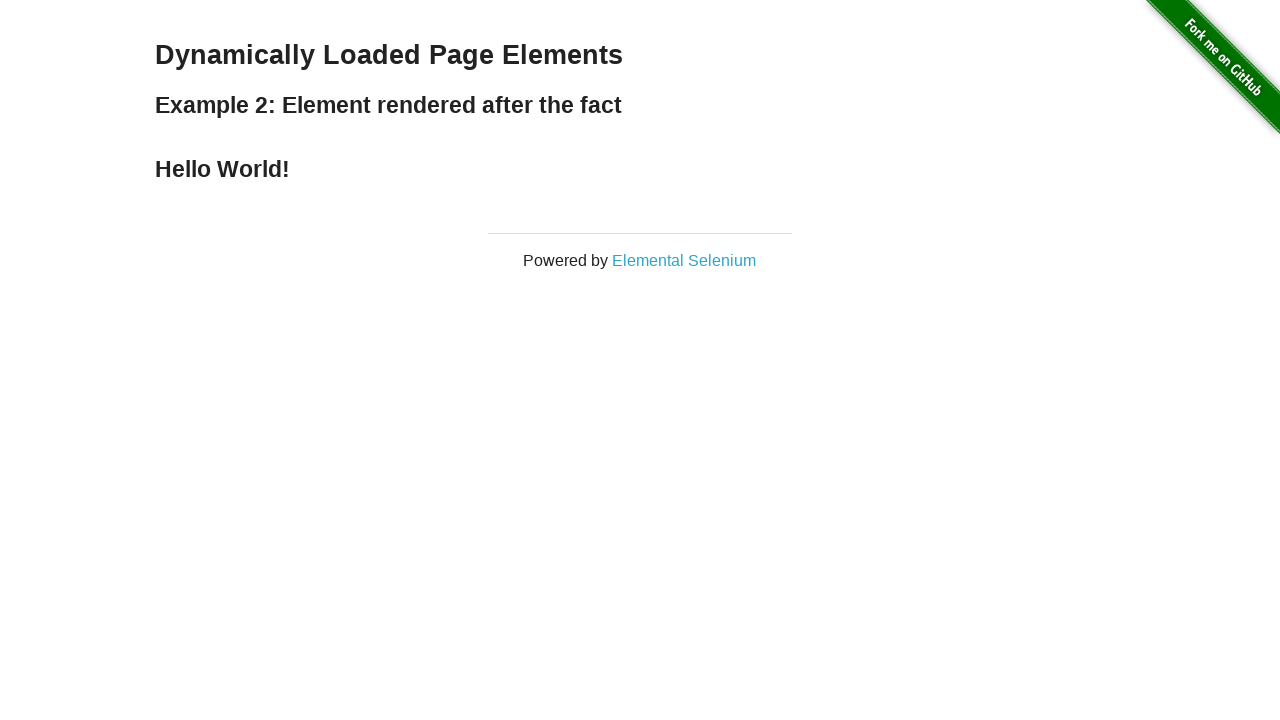

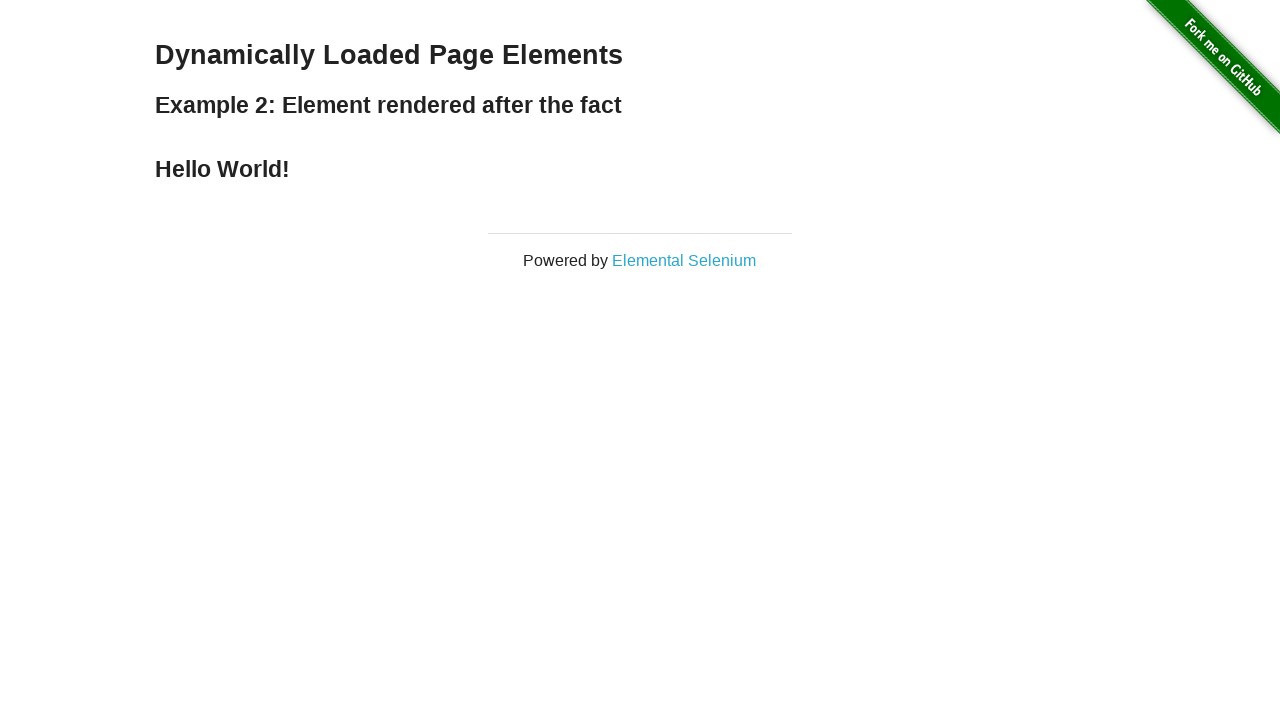